Navigates to W3Schools HTML tables page, retrieves CSS properties of the previous button element, and highlights the main heading with a red background

Starting URL: https://www.w3schools.com/html/html_tables.asp

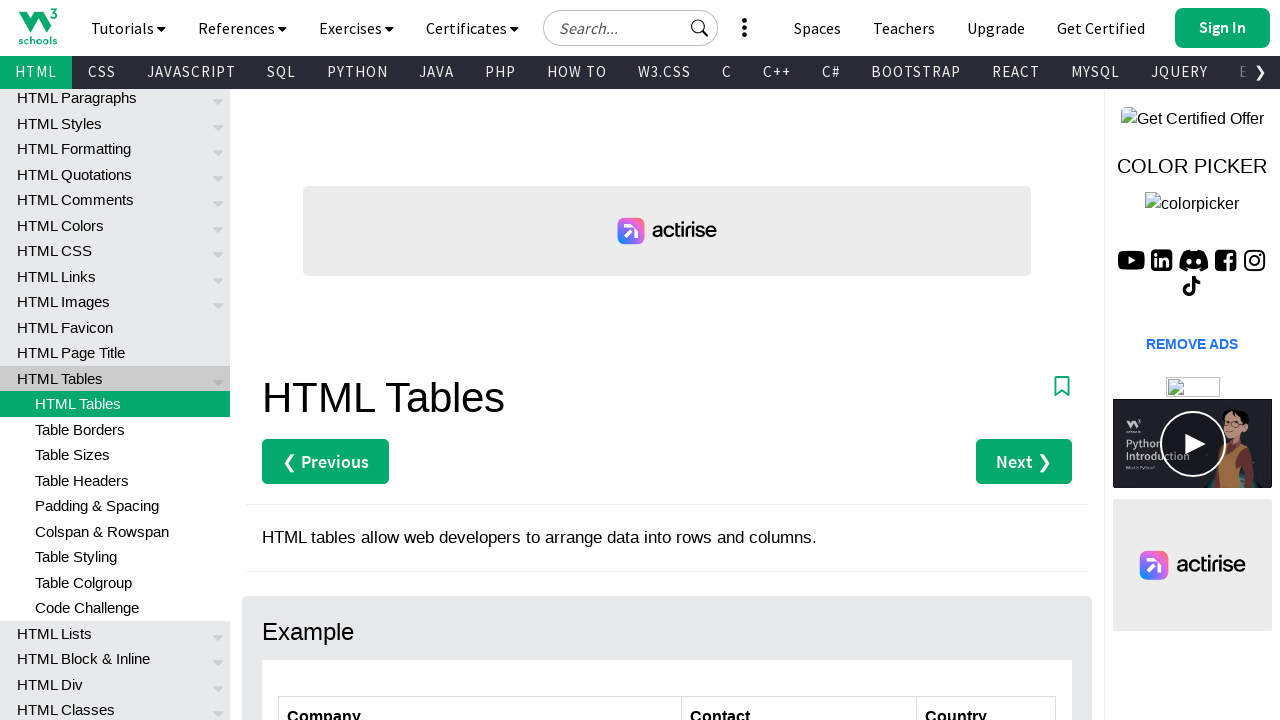

Waited for page to fully load (networkidle)
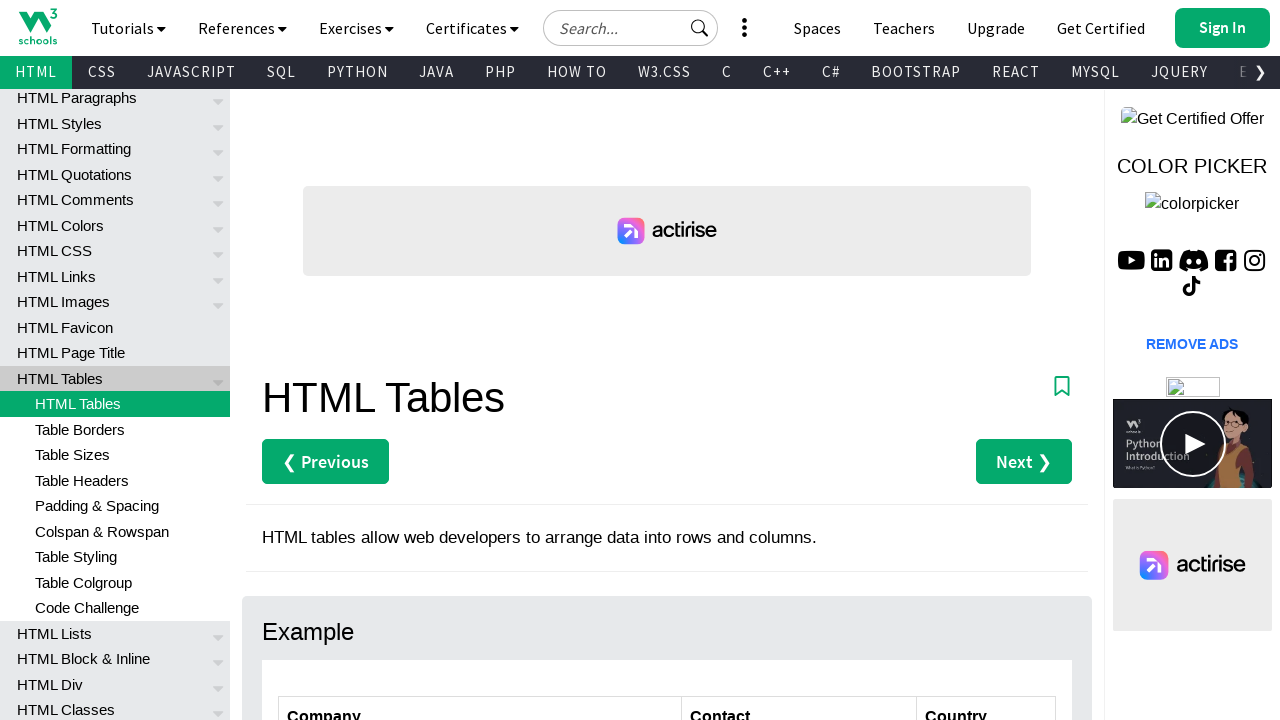

Located the previous button element
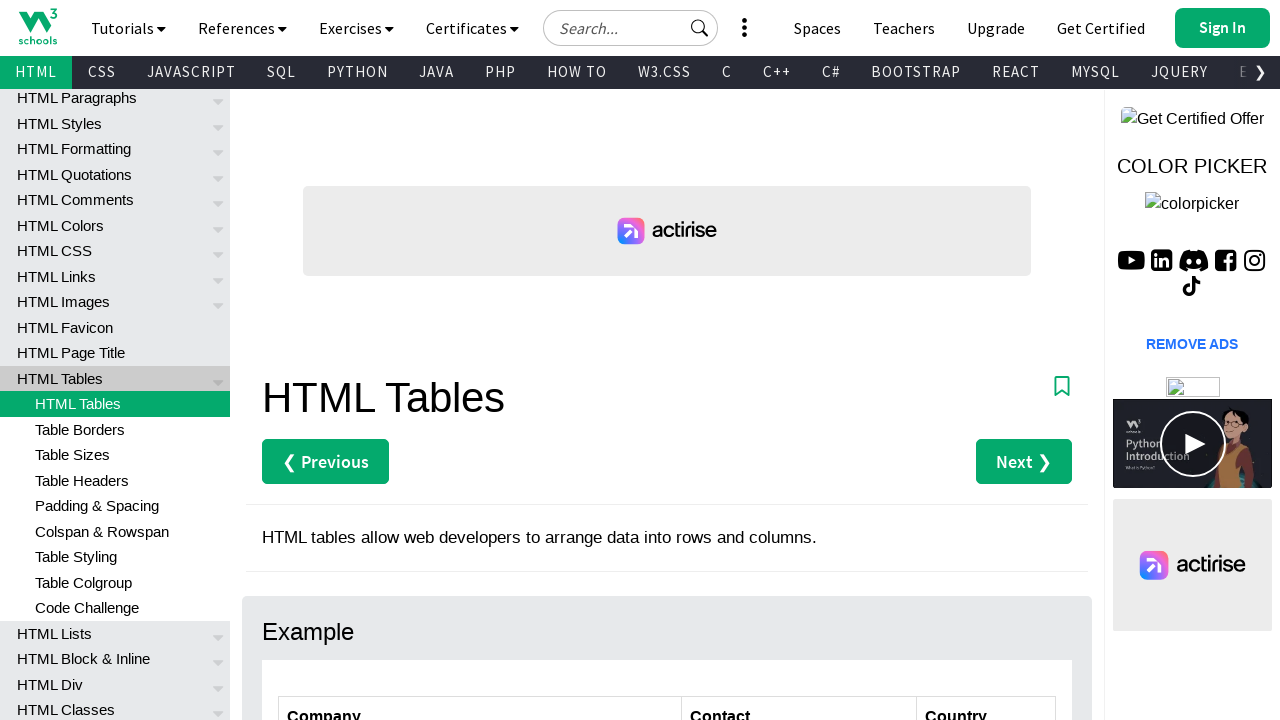

Retrieved color CSS property: rgb(255, 255, 255)
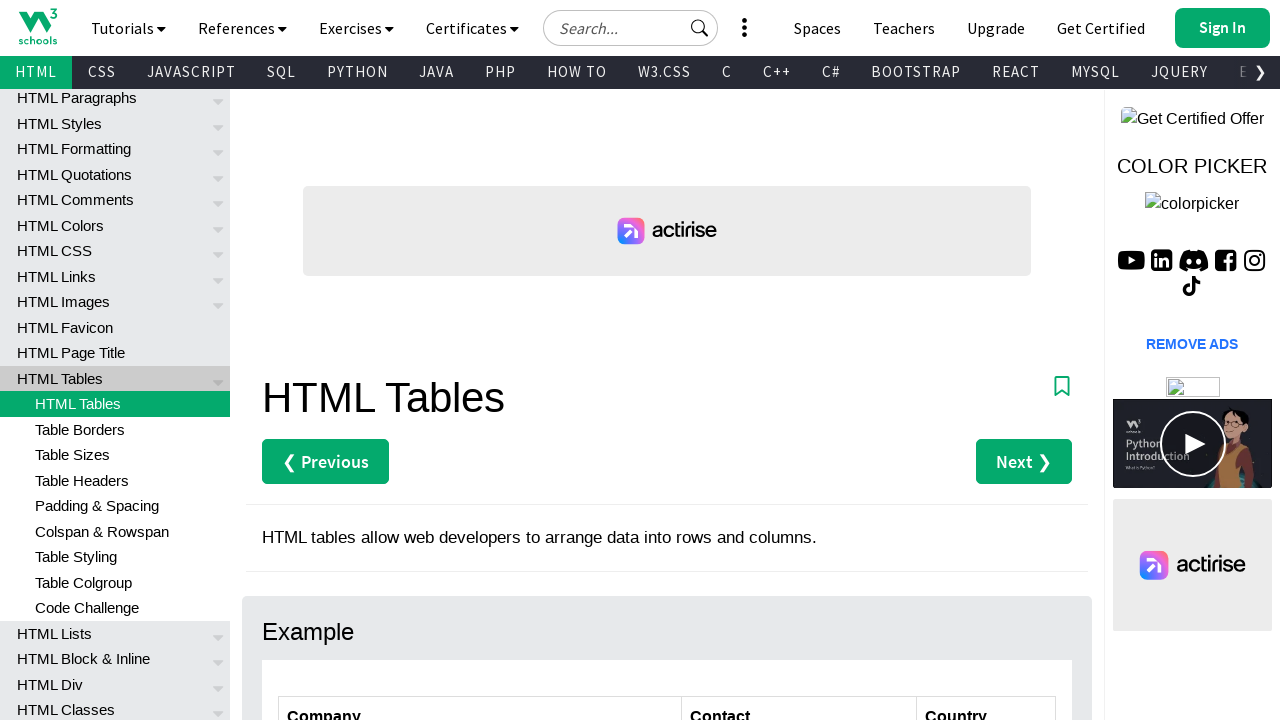

Retrieved backgroundColor CSS property: rgb(4, 170, 109)
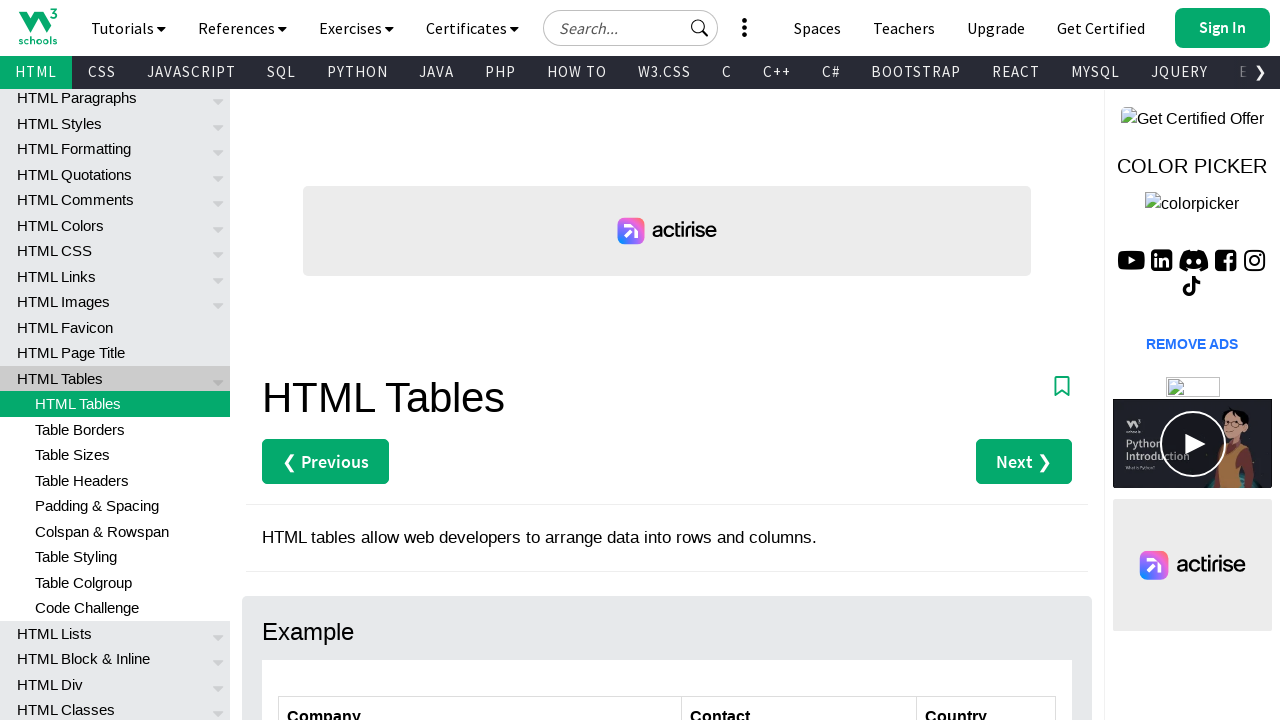

Retrieved fontSize CSS property: 18px
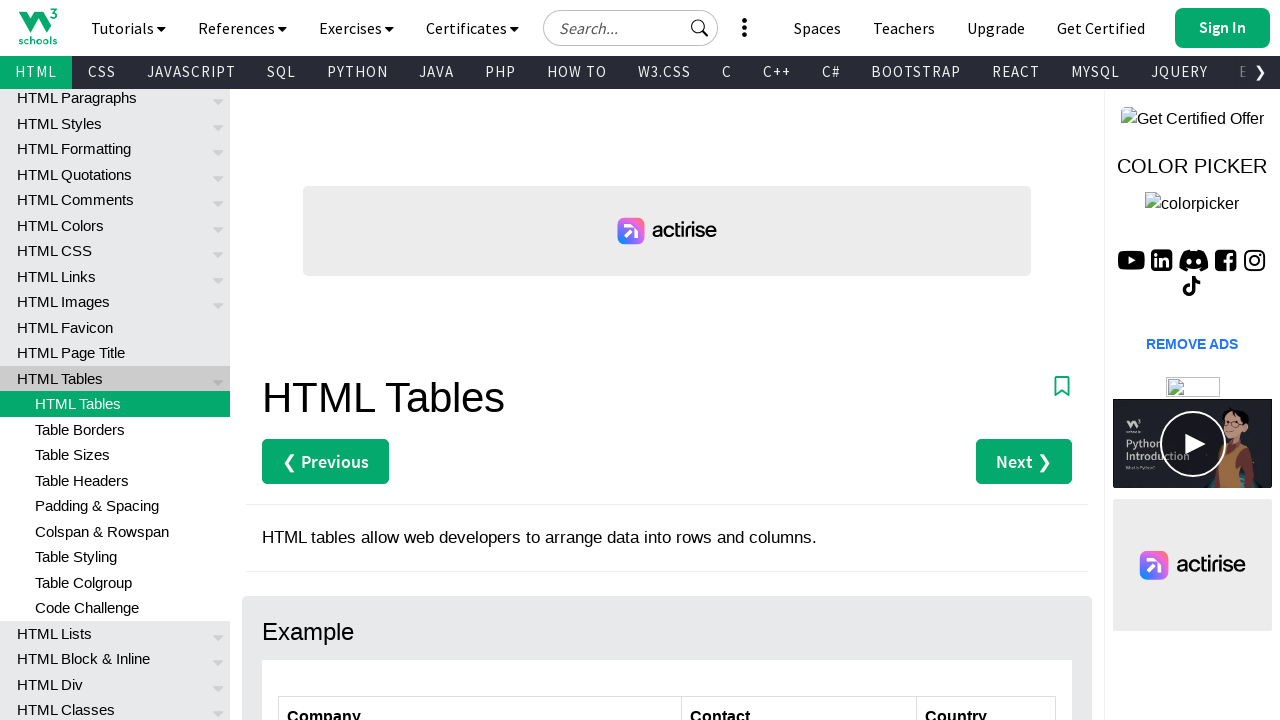

Retrieved width CSS property: 127px
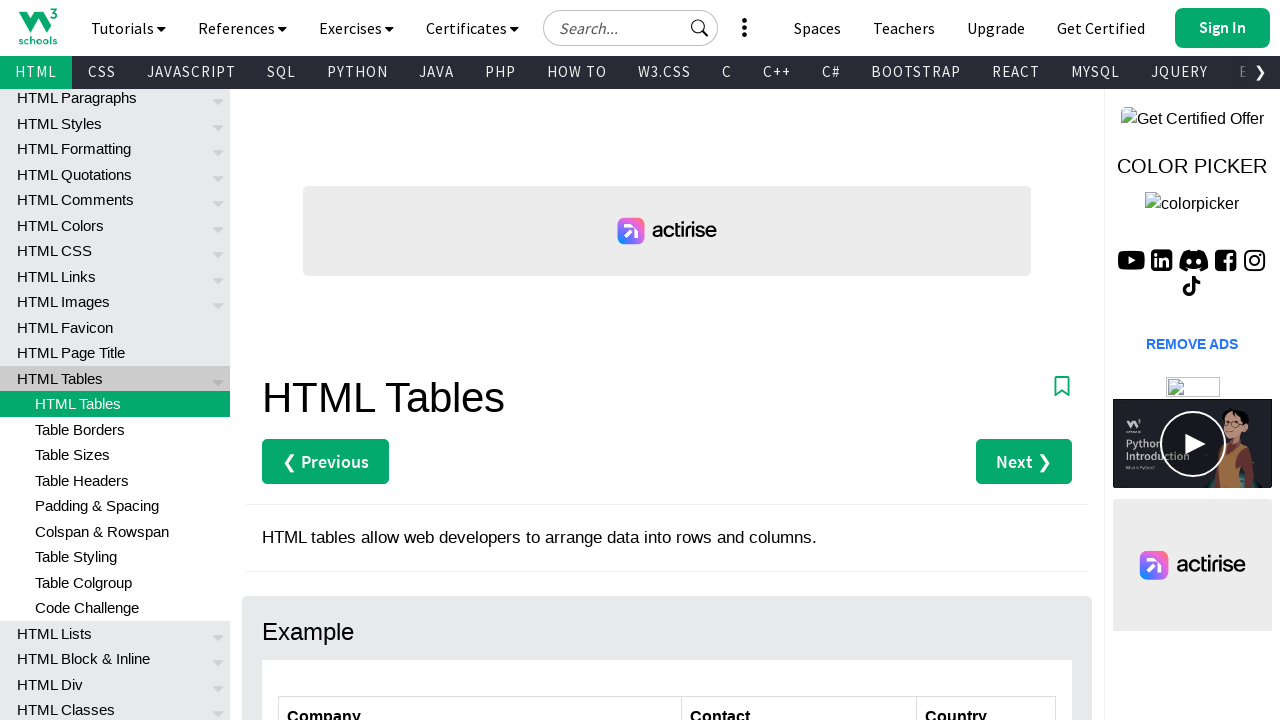

Retrieved fontFamily CSS property: "Source Sans Pro", sans-serif
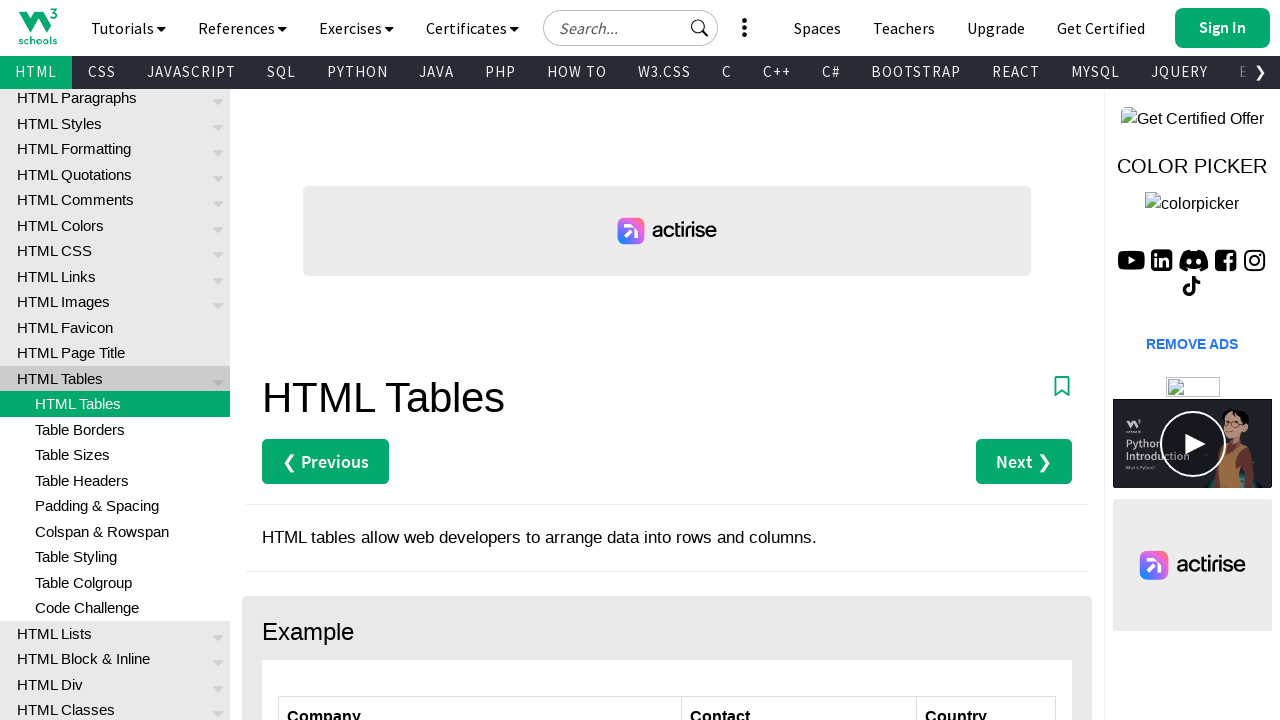

Located the main heading element
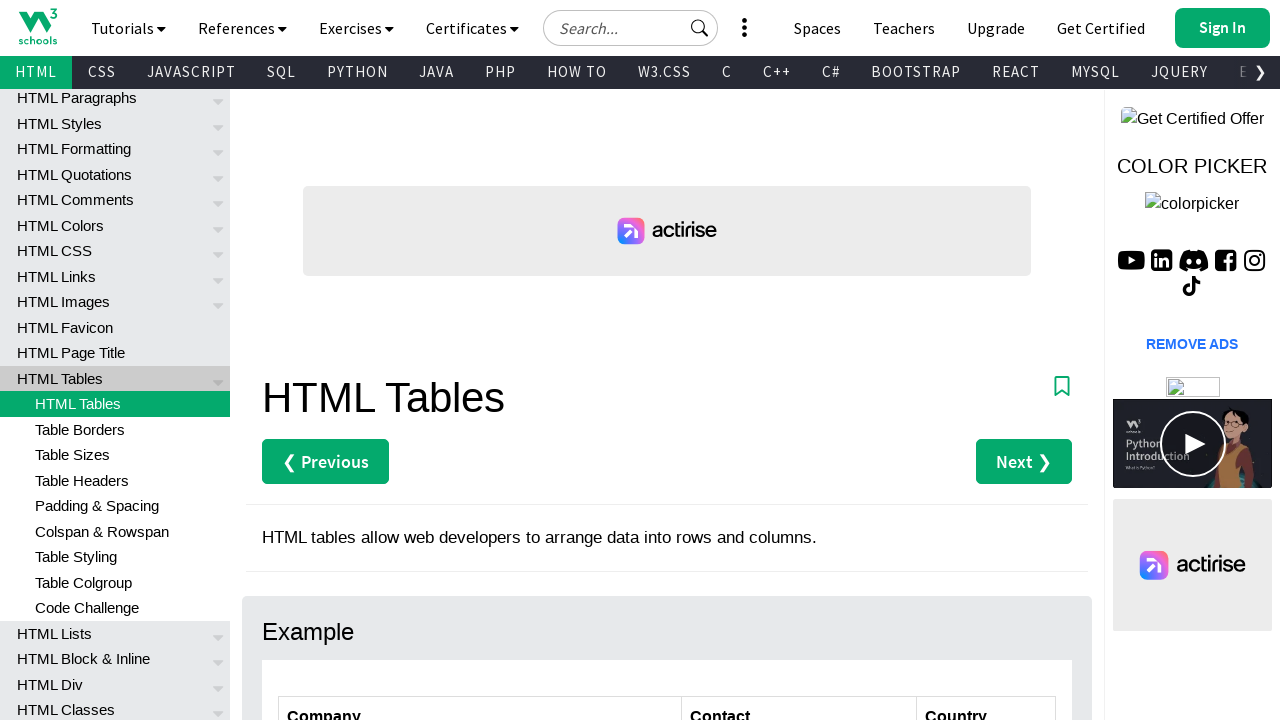

Applied red background style to the main heading
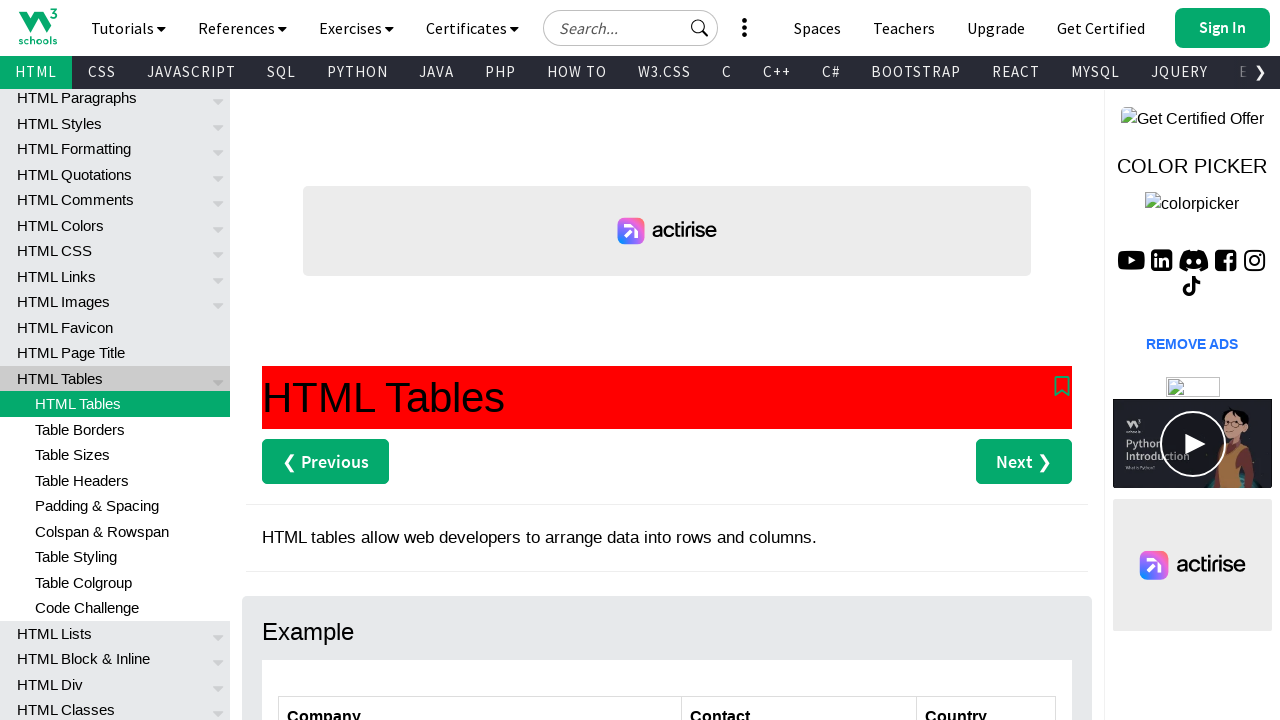

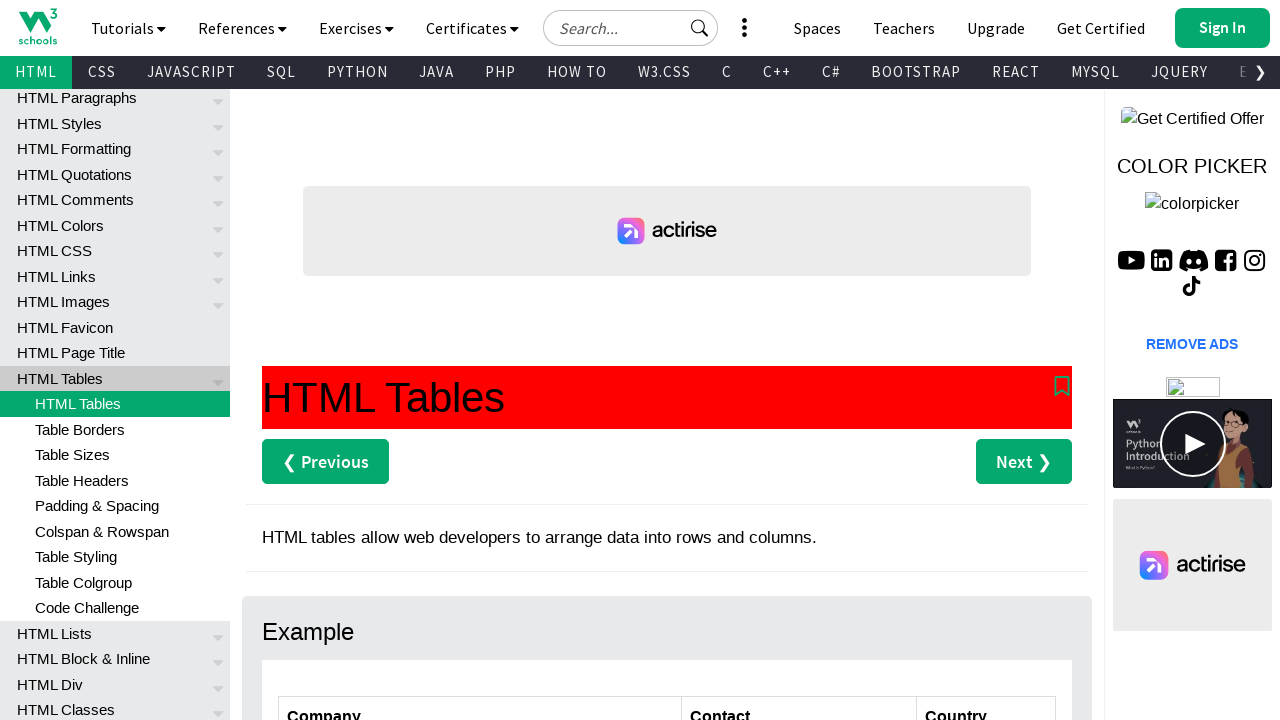